Tests autocomplete functionality by typing a letter, navigating through suggestions with arrow keys, and selecting an option

Starting URL: https://demoqa.com/auto-complete

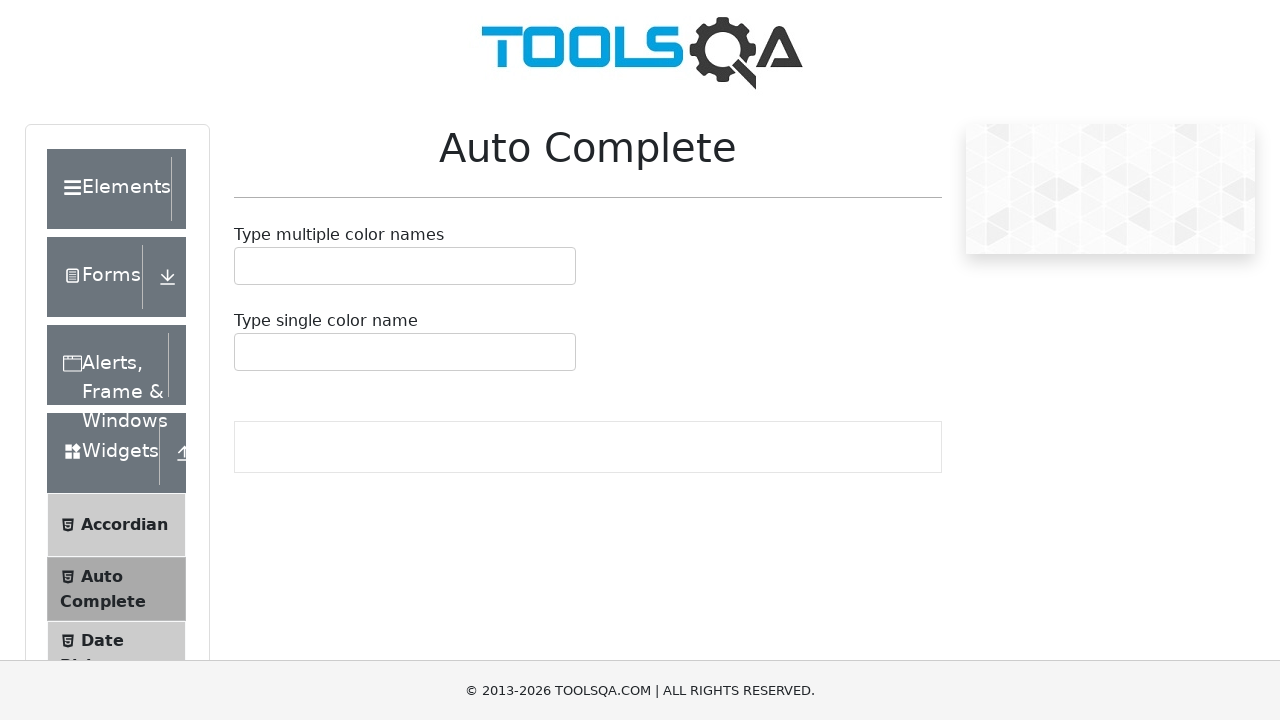

Clicked on the autocomplete input container at (405, 266) on #autoCompleteMultipleContainer
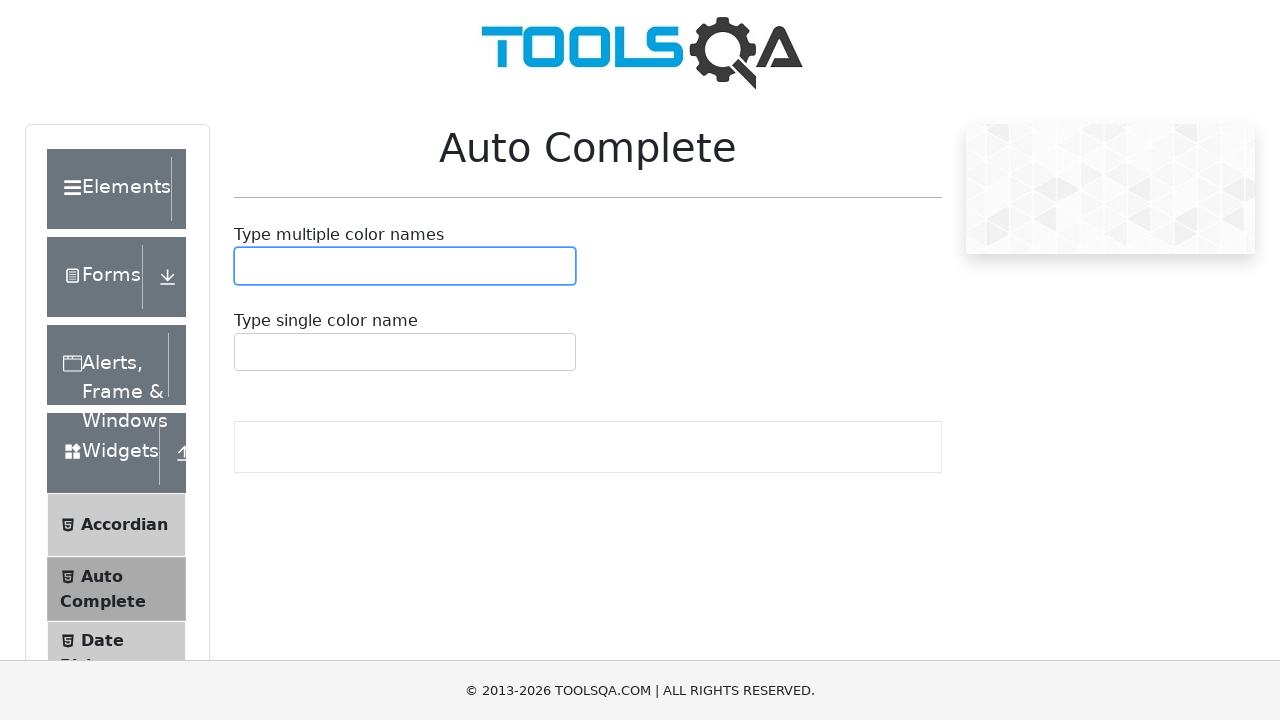

Typed 'b' to trigger autocomplete suggestions on #autoCompleteMultipleContainer
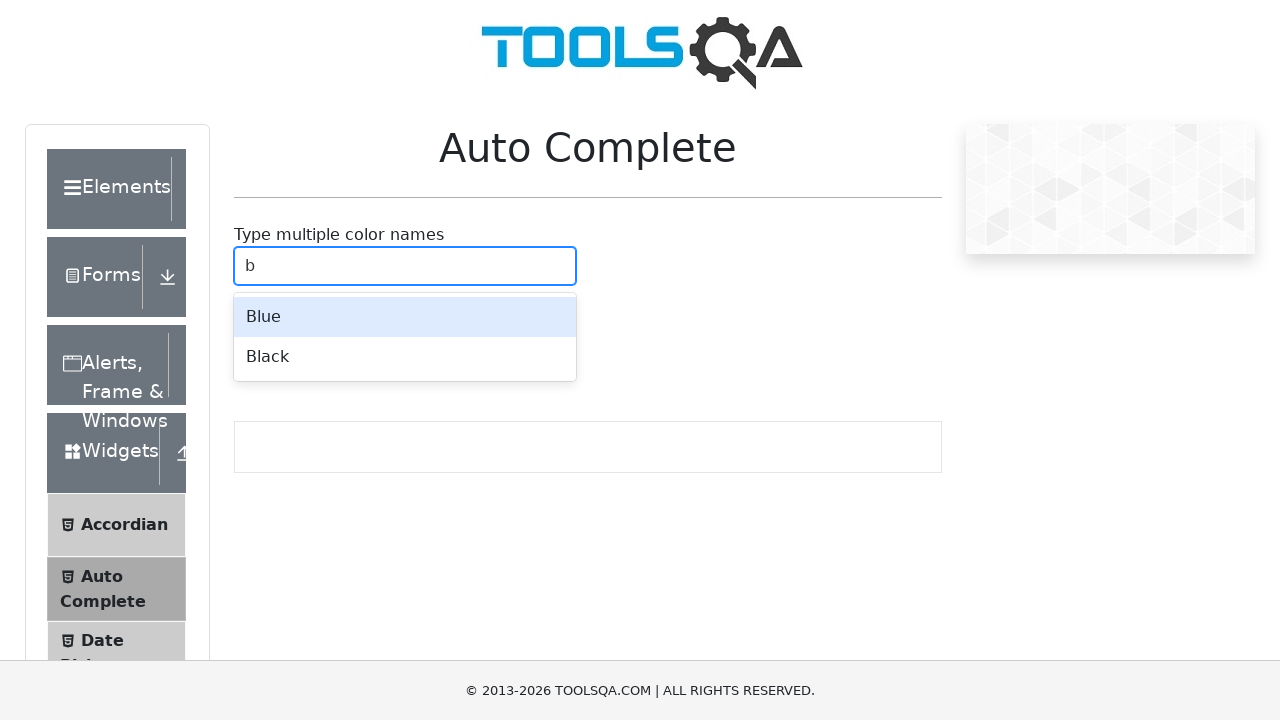

Waited for autocomplete suggestions to appear
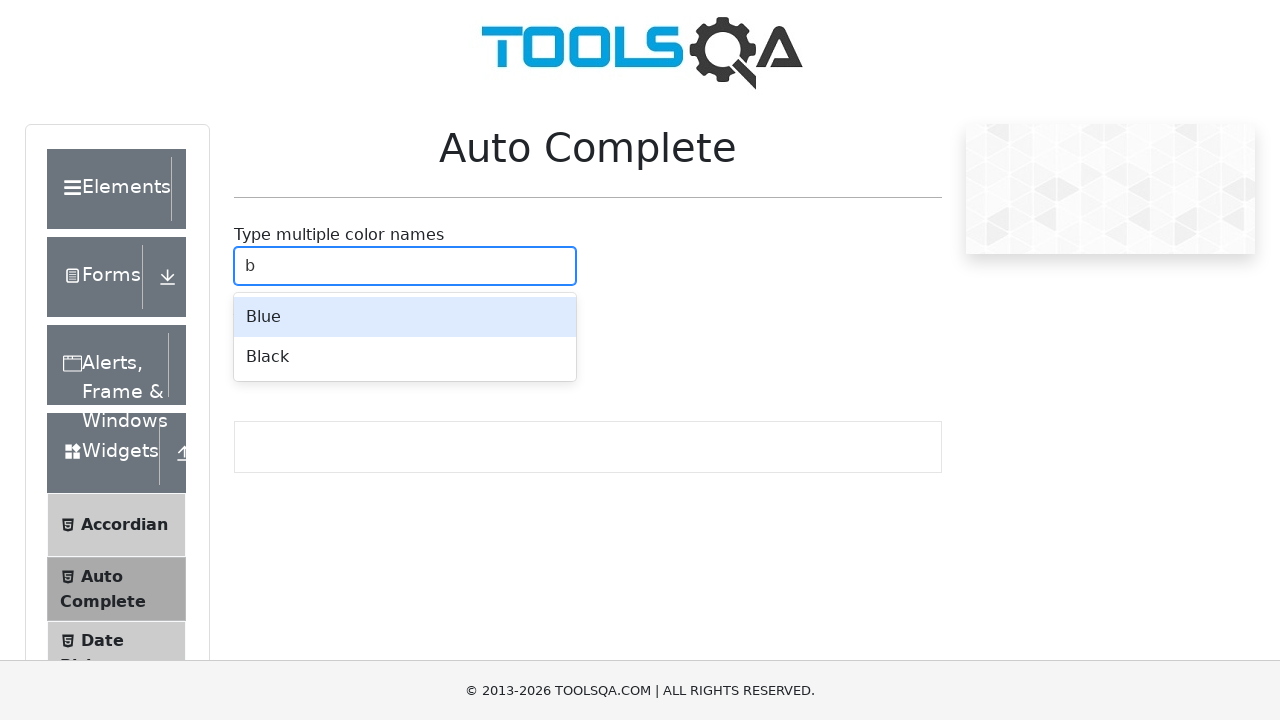

Pressed ArrowDown to navigate to first suggestion
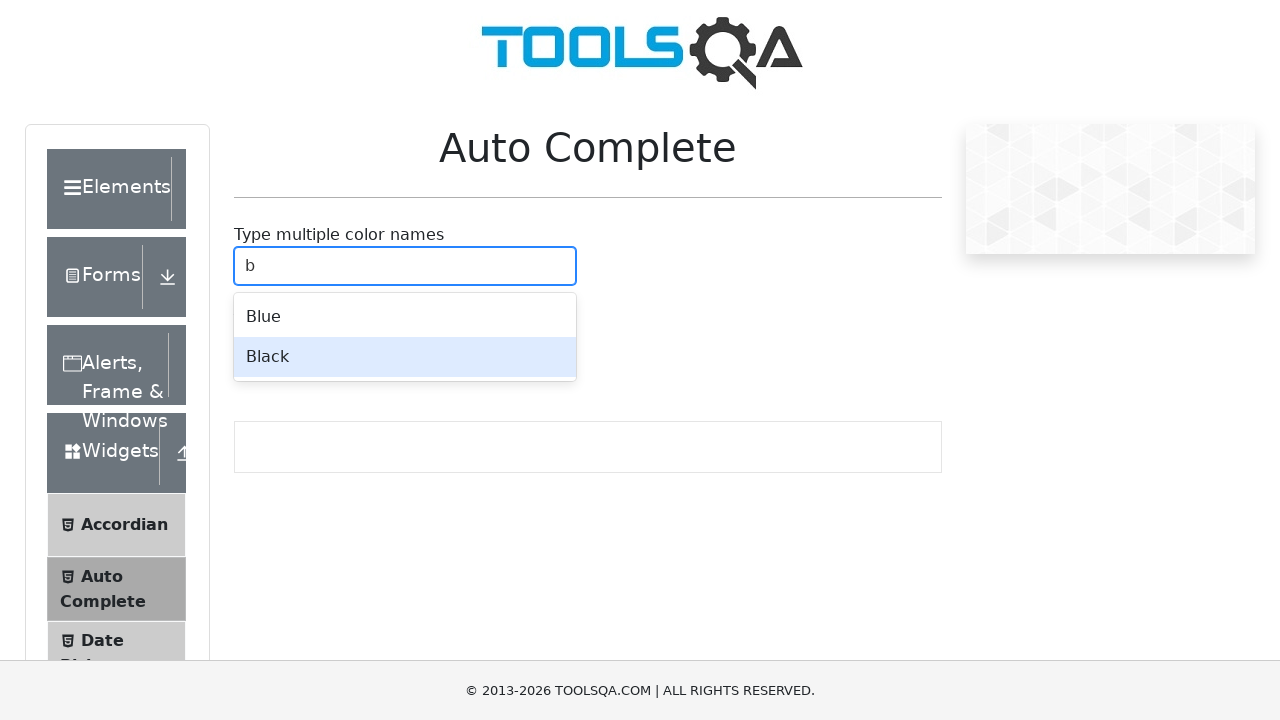

Pressed Enter to select 'Black' from autocomplete suggestions
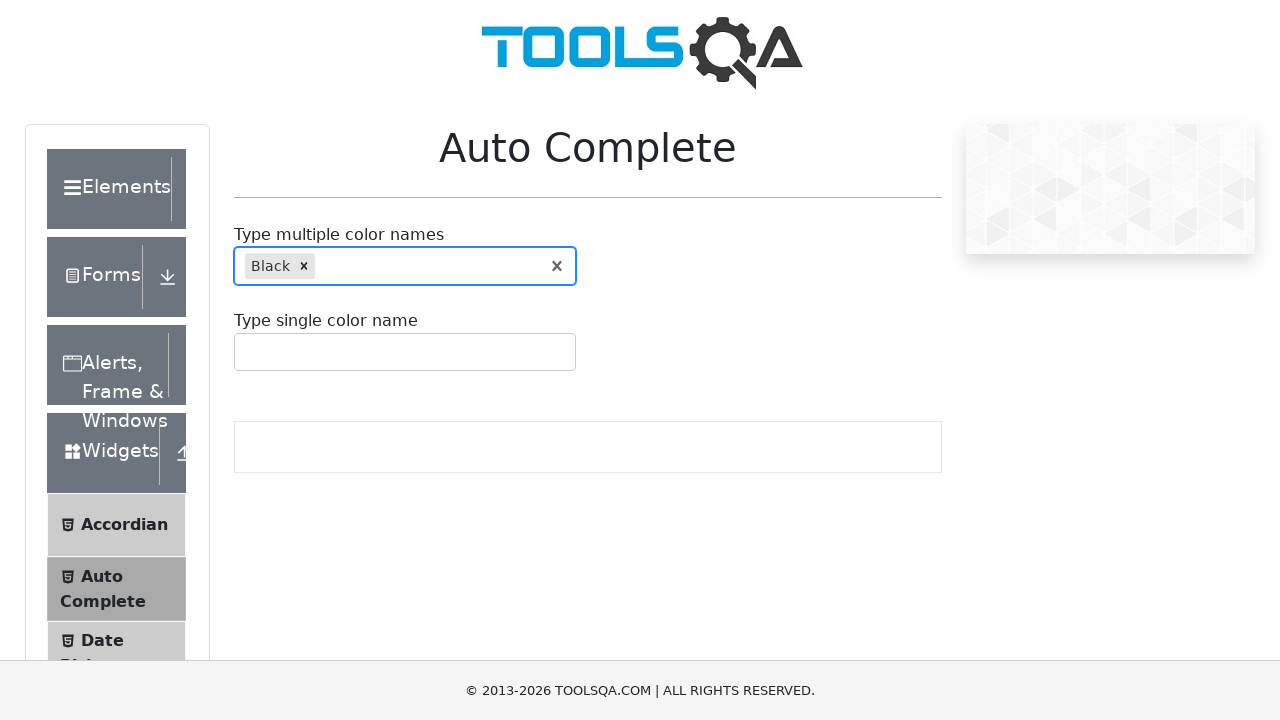

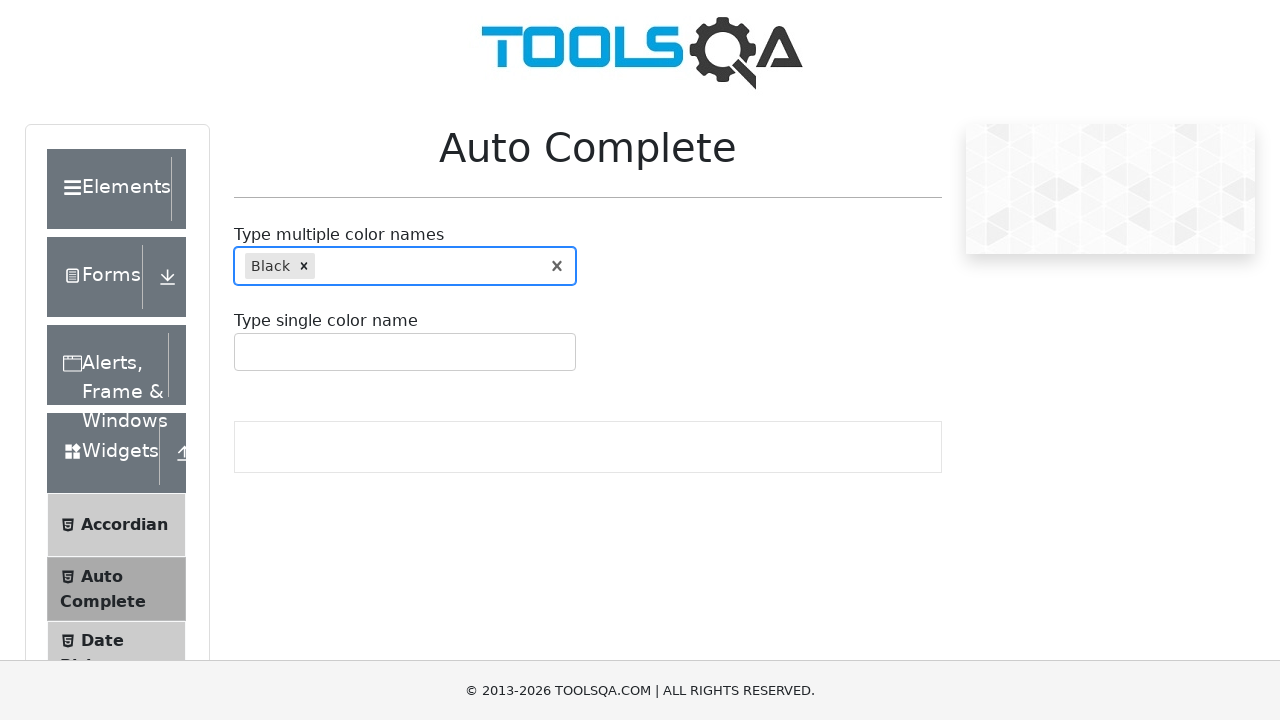